Tests JavaScript prompt alert functionality by entering text into a prompt dialog and verifying the result is displayed on the page

Starting URL: https://www.w3schools.com/jsref/tryit.asp?filename=tryjsref_prompt

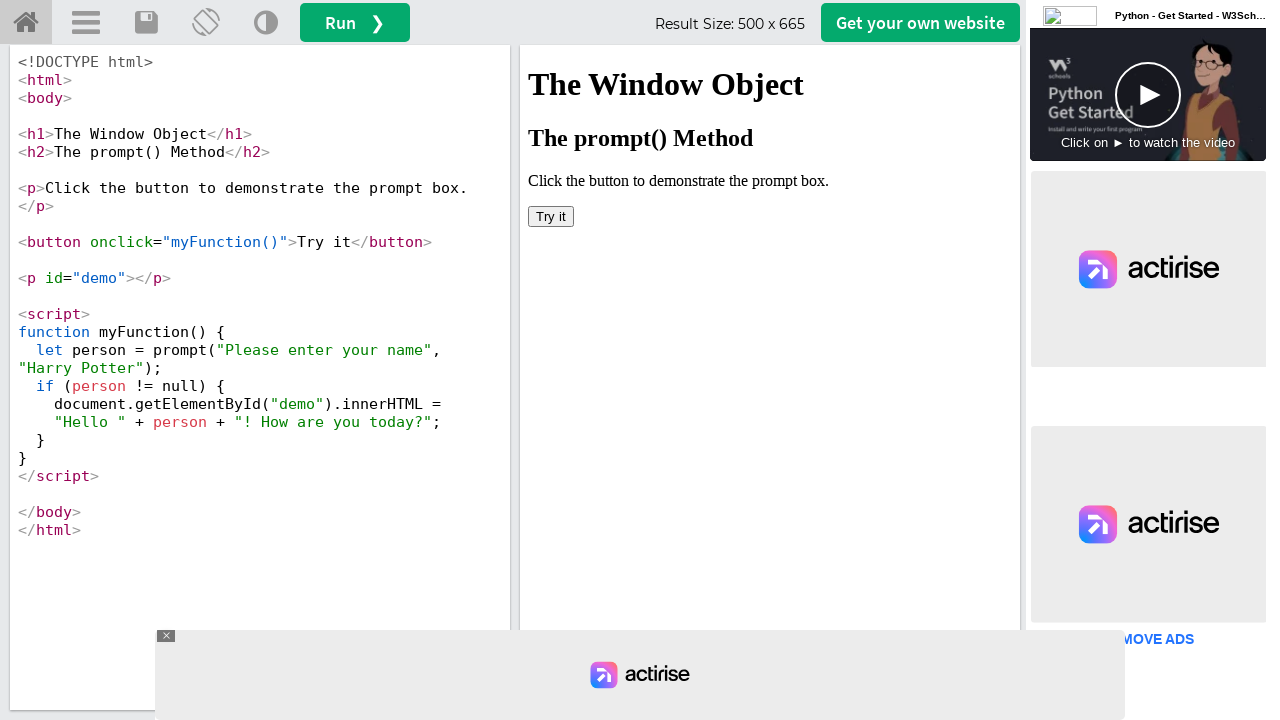

Located iframe containing the demo
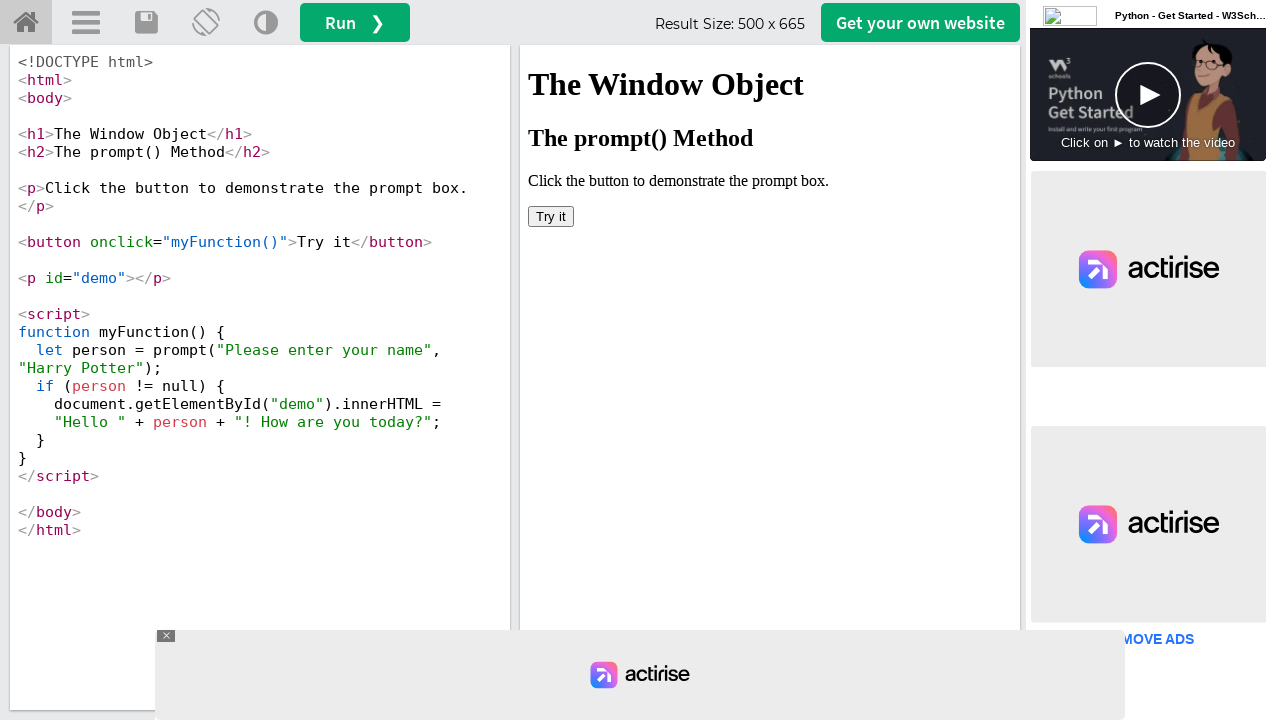

Clicked 'Try it' button to trigger prompt dialog at (551, 216) on iframe#iframeResult >> internal:control=enter-frame >> xpath=//html/body/button
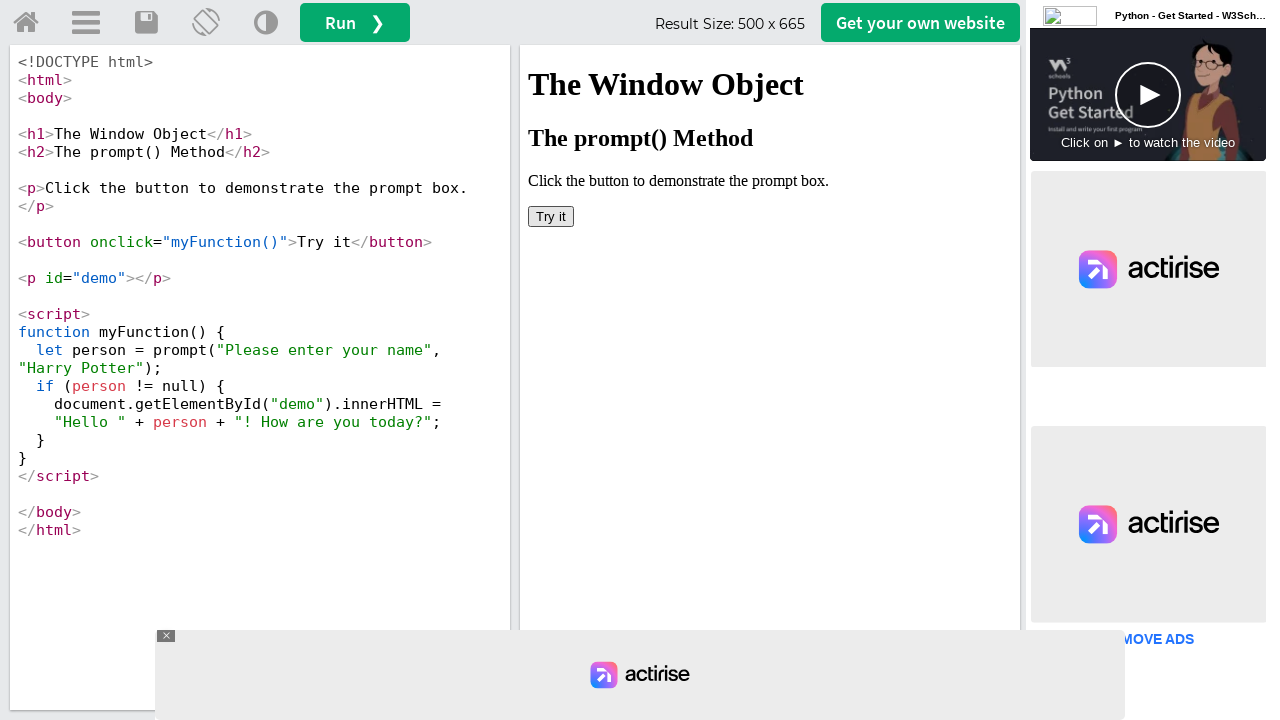

Set up dialog handler to accept prompt with text 'balasubramani'
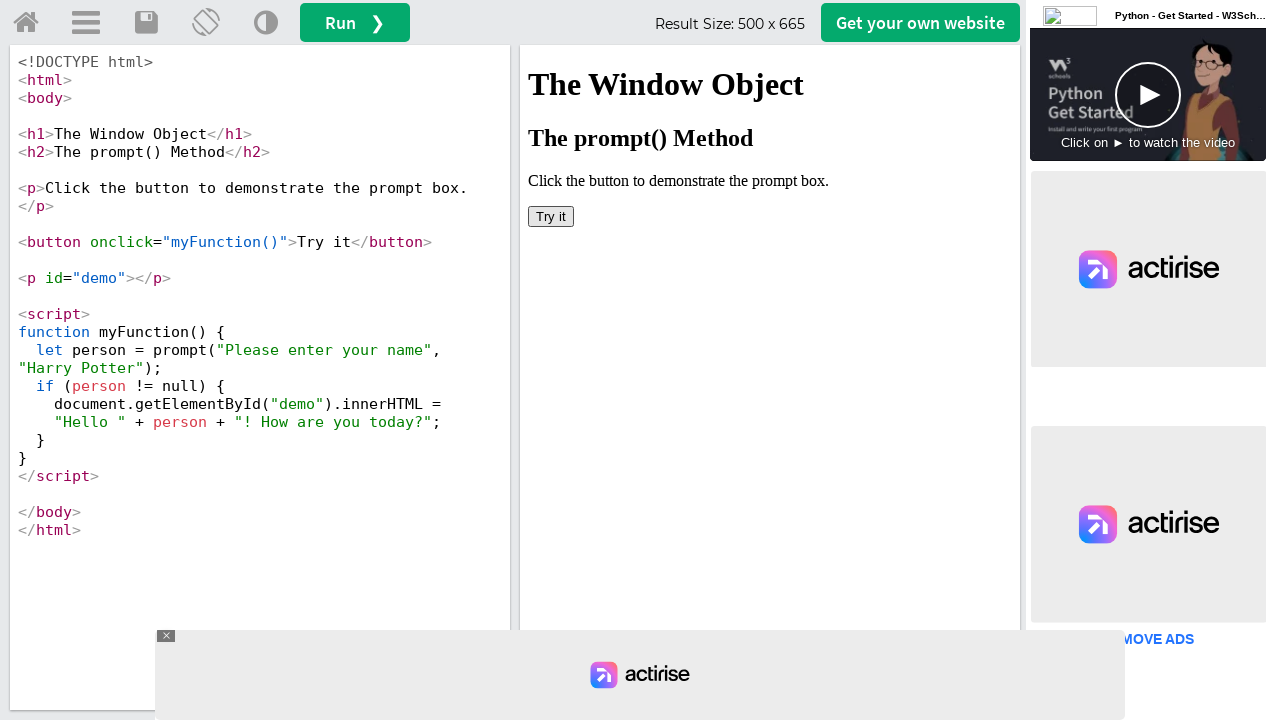

Clicked button again to trigger the prompt dialog at (551, 216) on iframe#iframeResult >> internal:control=enter-frame >> xpath=//html/body/button
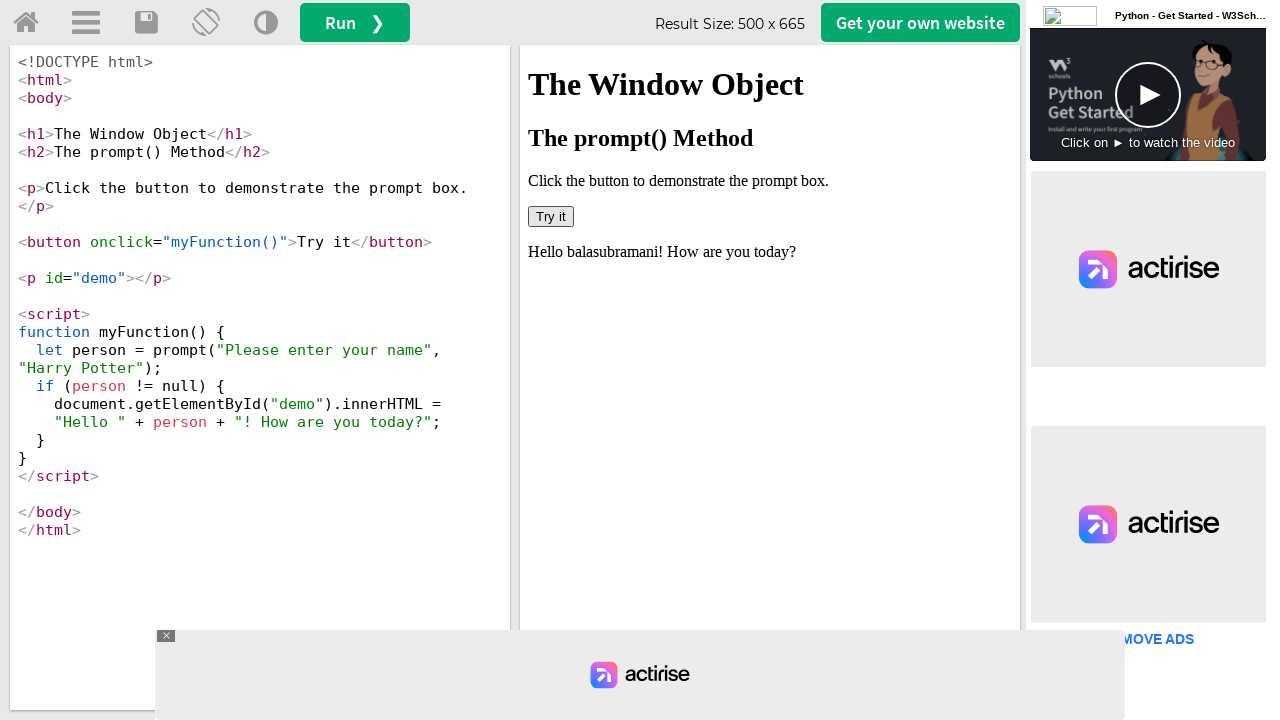

Retrieved text content from demo element
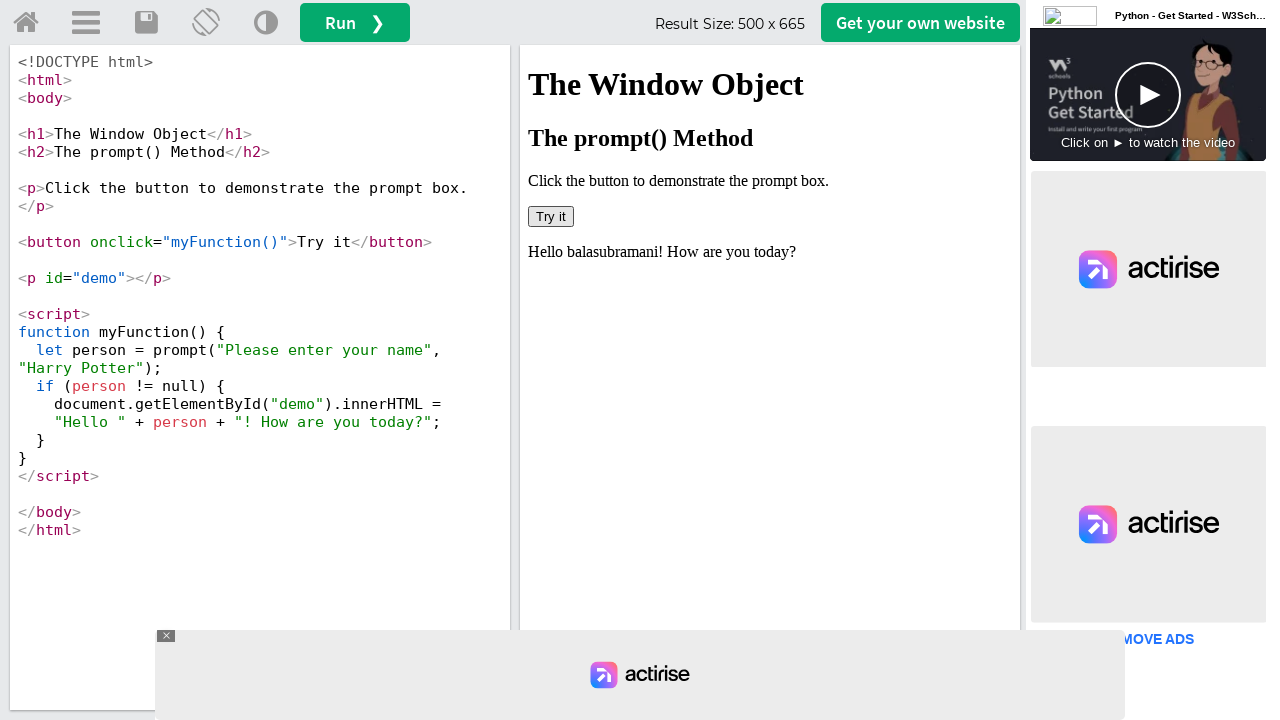

Verified that 'balasubramani' appears in the demo element text
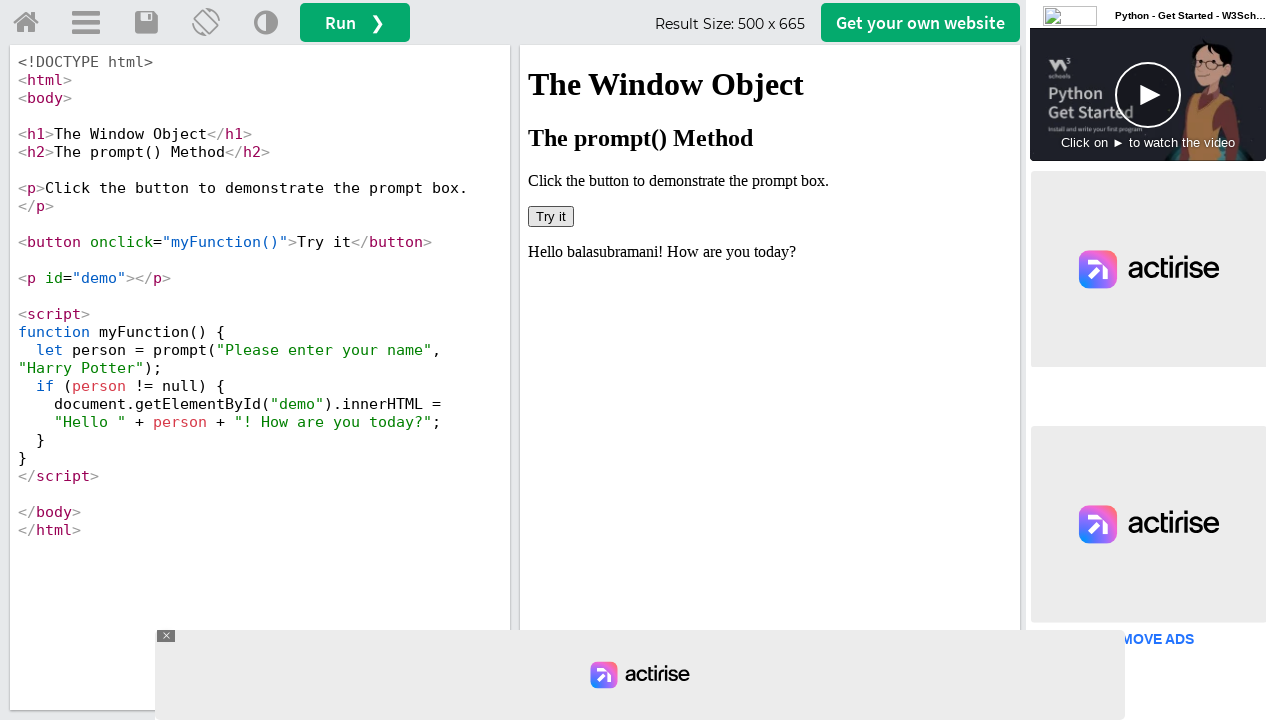

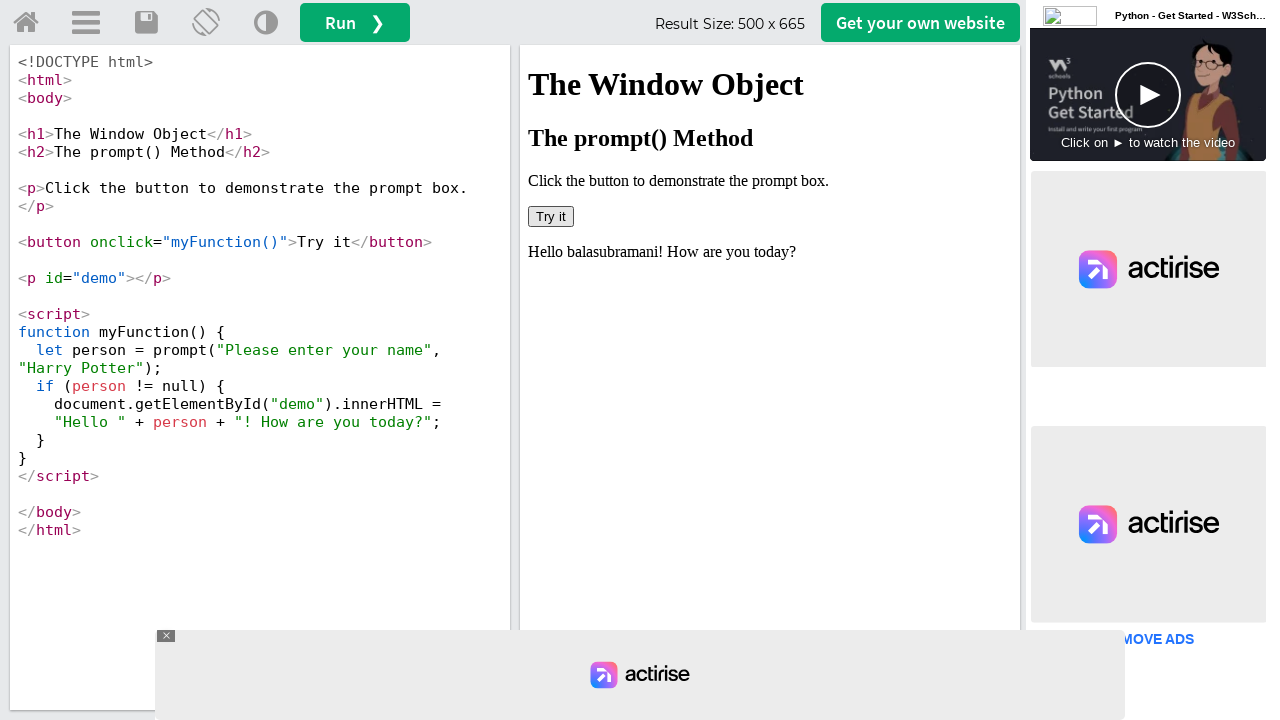